Tests radio button selection and verifies the selected option is displayed correctly

Starting URL: https://demoqa.com/

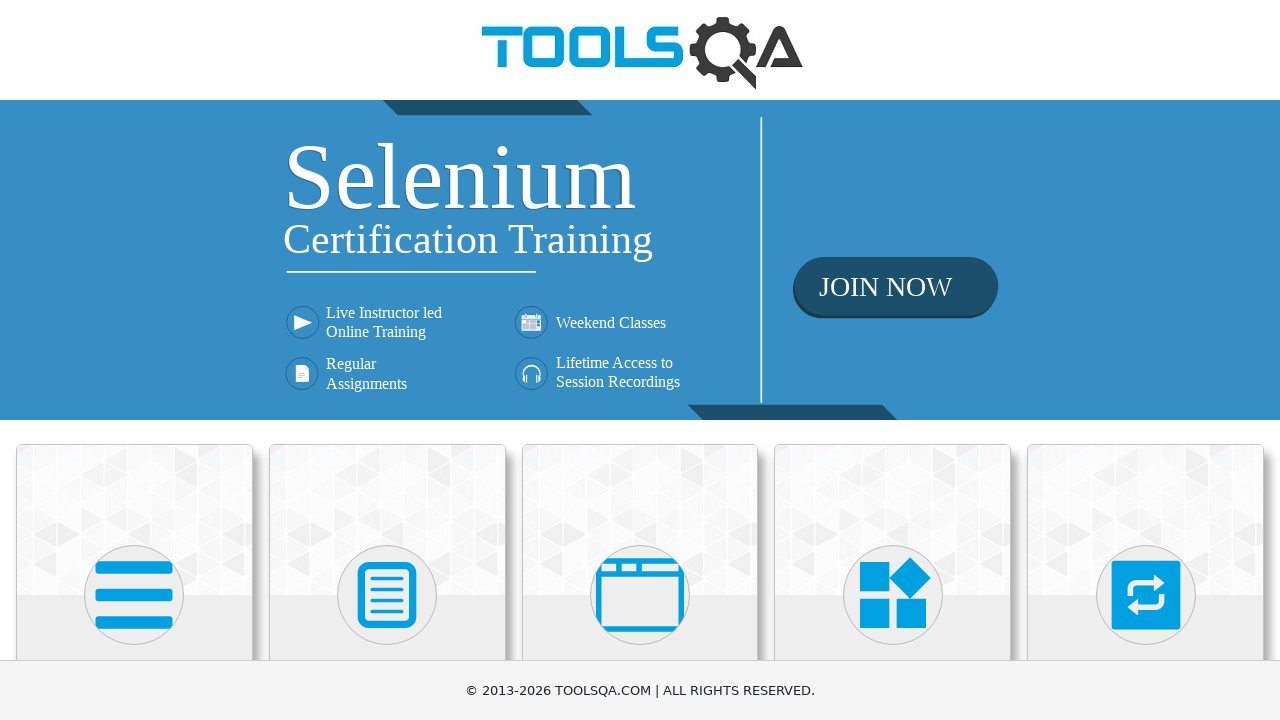

Clicked on Elements category at (134, 360) on text=Elements
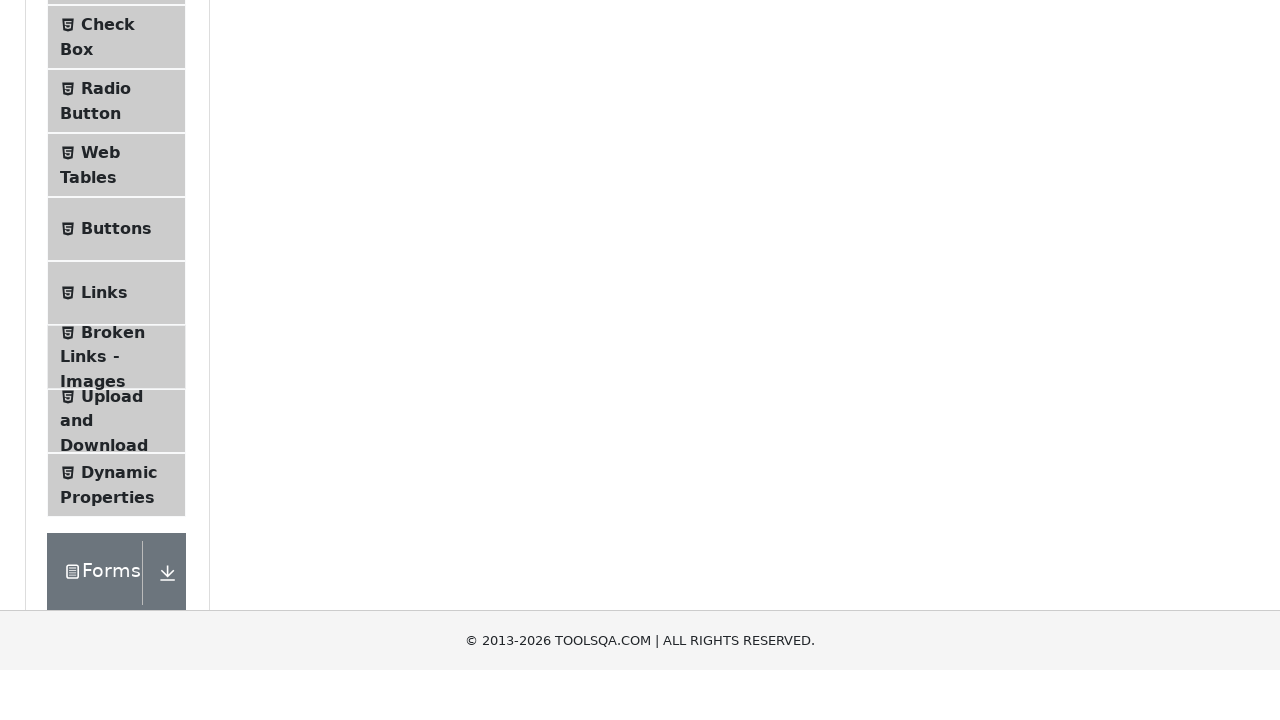

Clicked on Radio Button menu item at (106, 376) on text=Radio Button
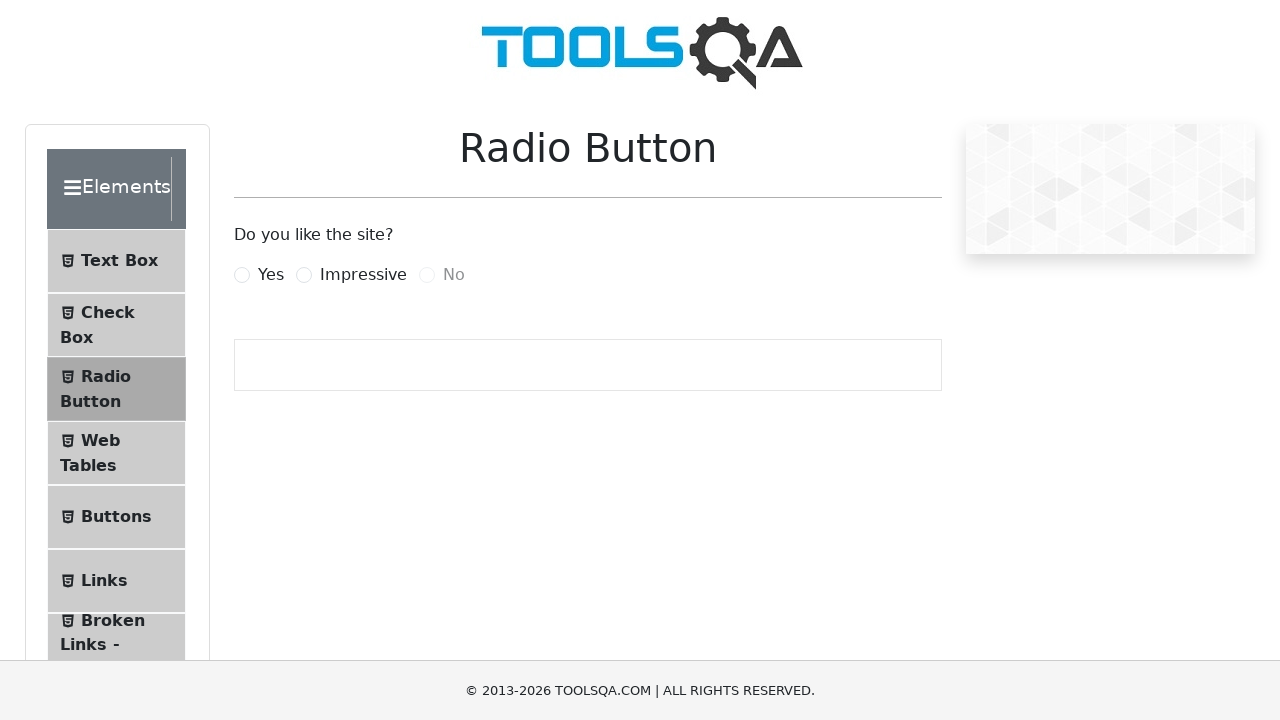

Selected Yes radio button at (271, 275) on label[for='yesRadio']
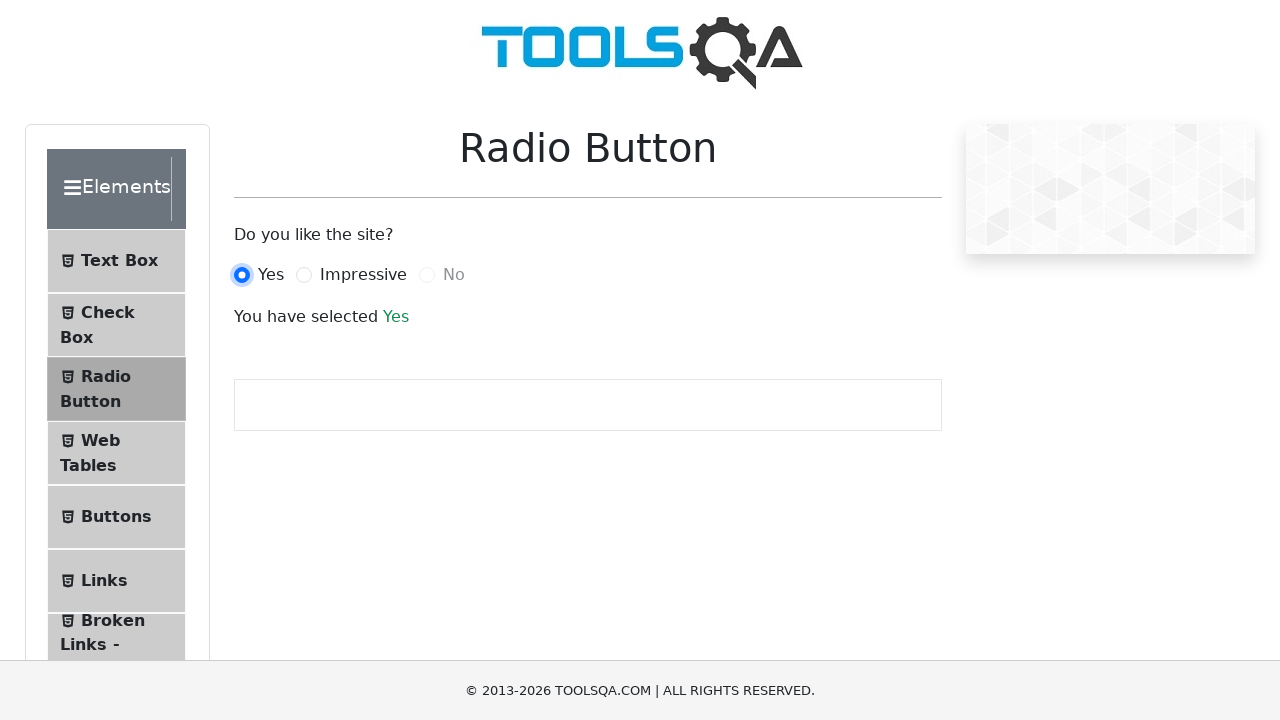

Selected Impressive radio button at (363, 275) on label[for='impressiveRadio']
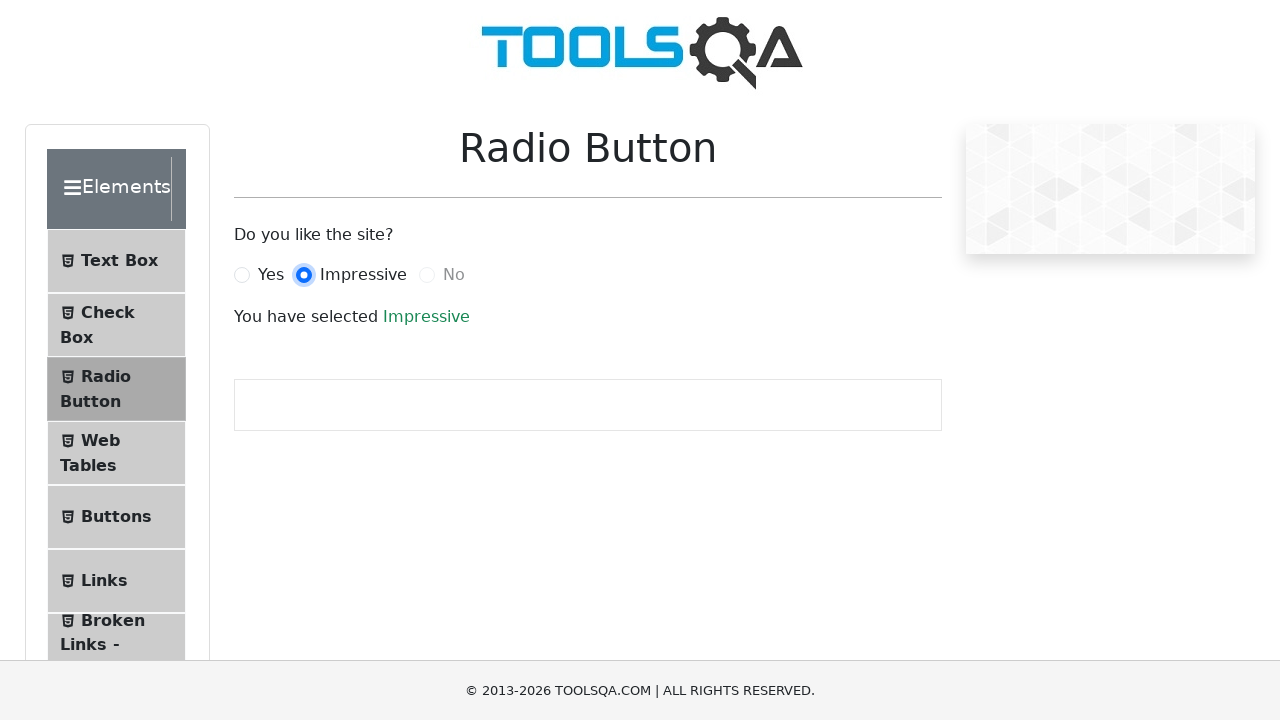

Waited for result message to appear, verified No radio button is disabled
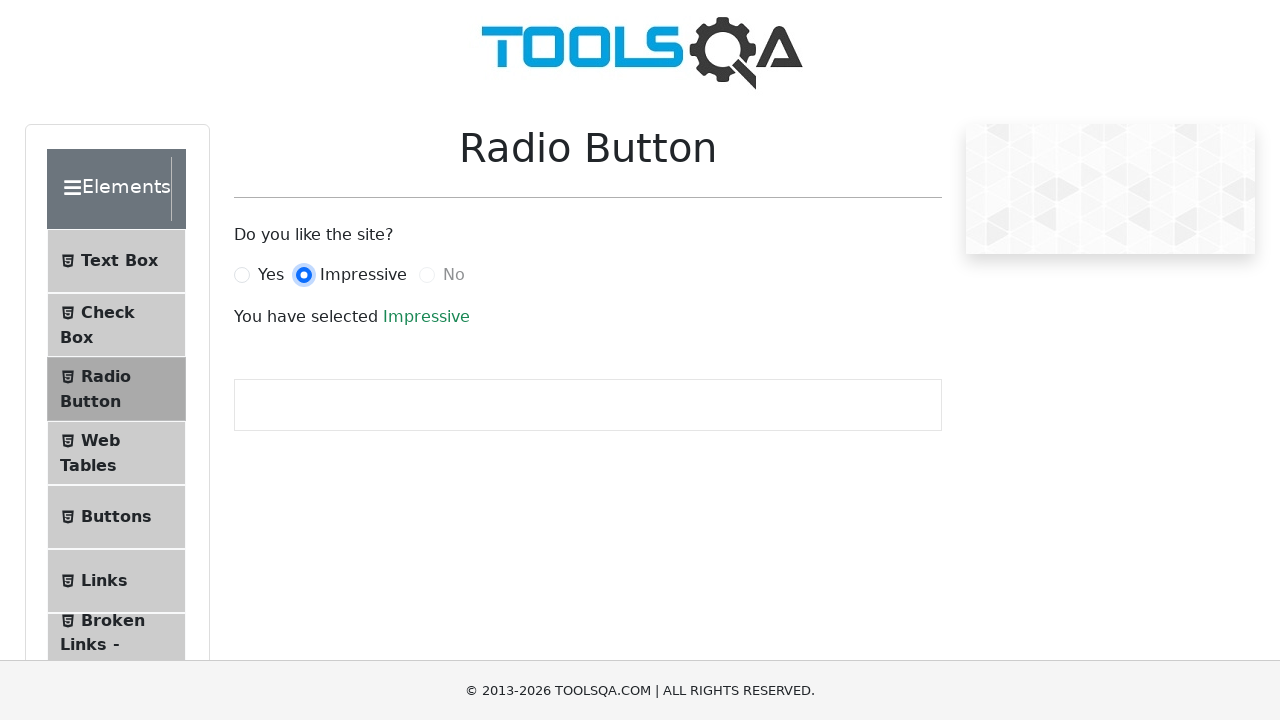

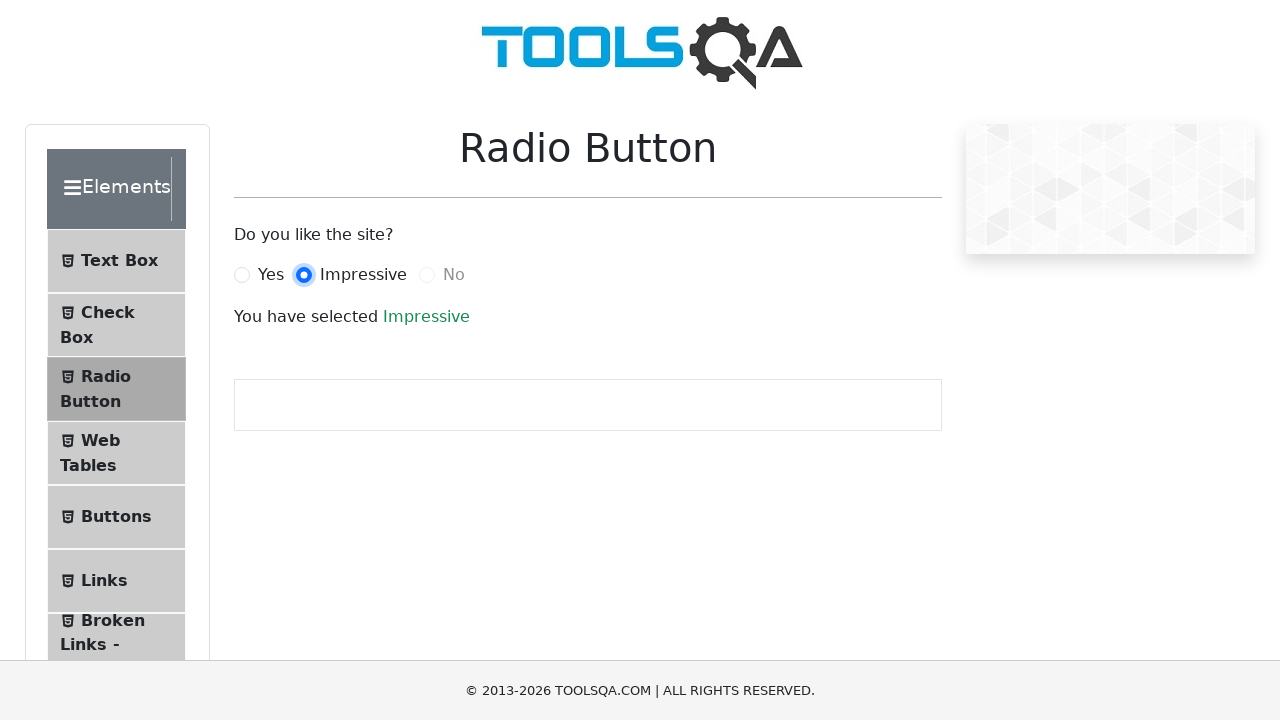